Tests filtering to display all todo items after viewing filtered lists

Starting URL: https://demo.playwright.dev/todomvc

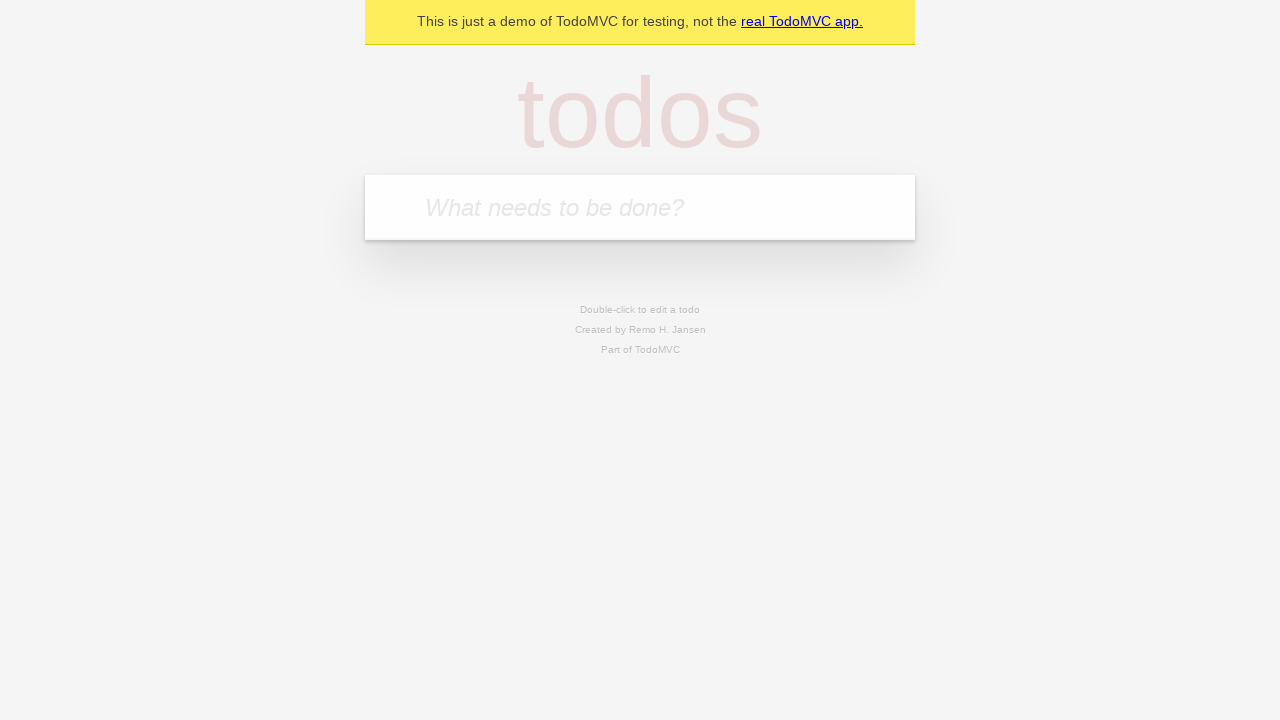

Filled todo input with 'buy some cheese' on internal:attr=[placeholder="What needs to be done?"i]
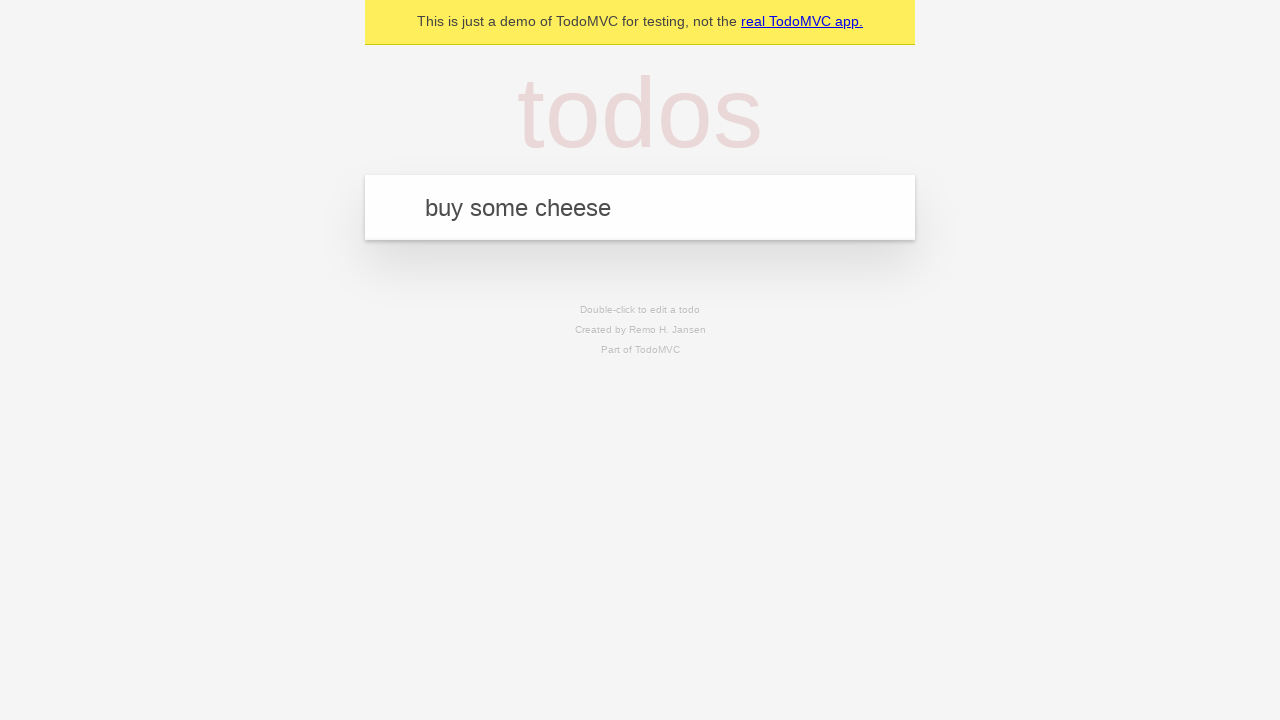

Pressed Enter to create first todo on internal:attr=[placeholder="What needs to be done?"i]
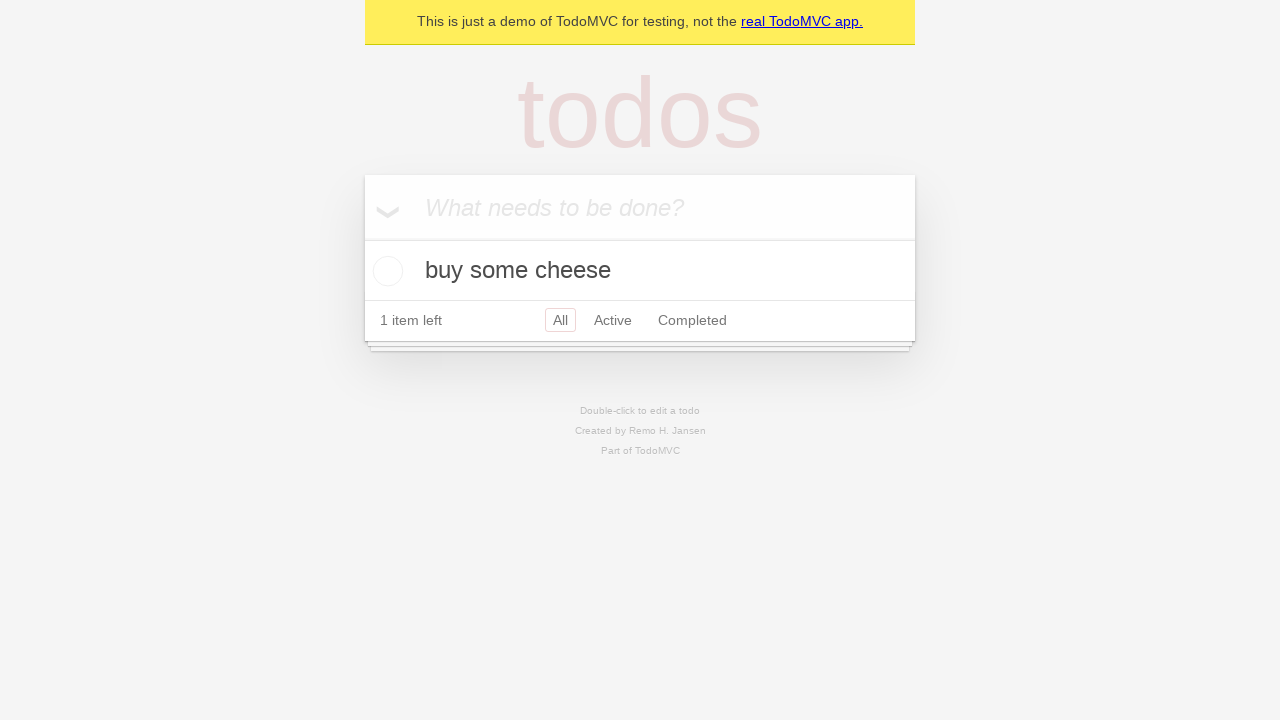

Filled todo input with 'feed the cat' on internal:attr=[placeholder="What needs to be done?"i]
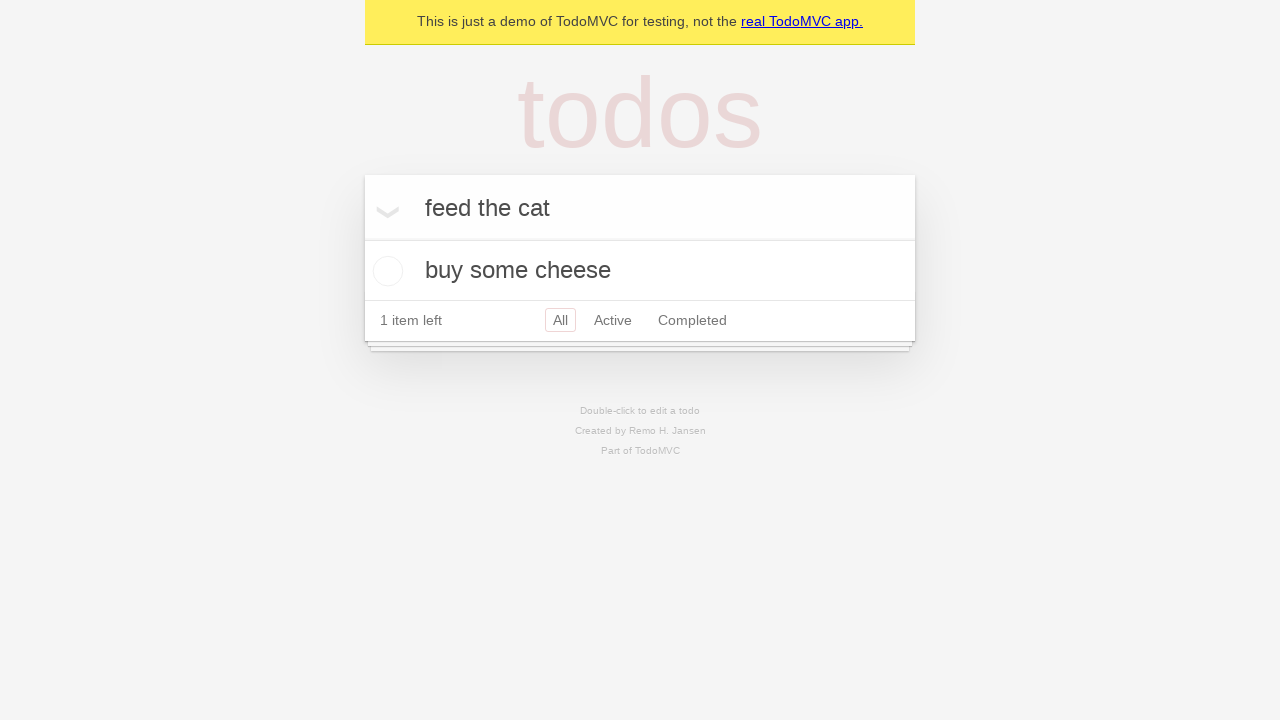

Pressed Enter to create second todo on internal:attr=[placeholder="What needs to be done?"i]
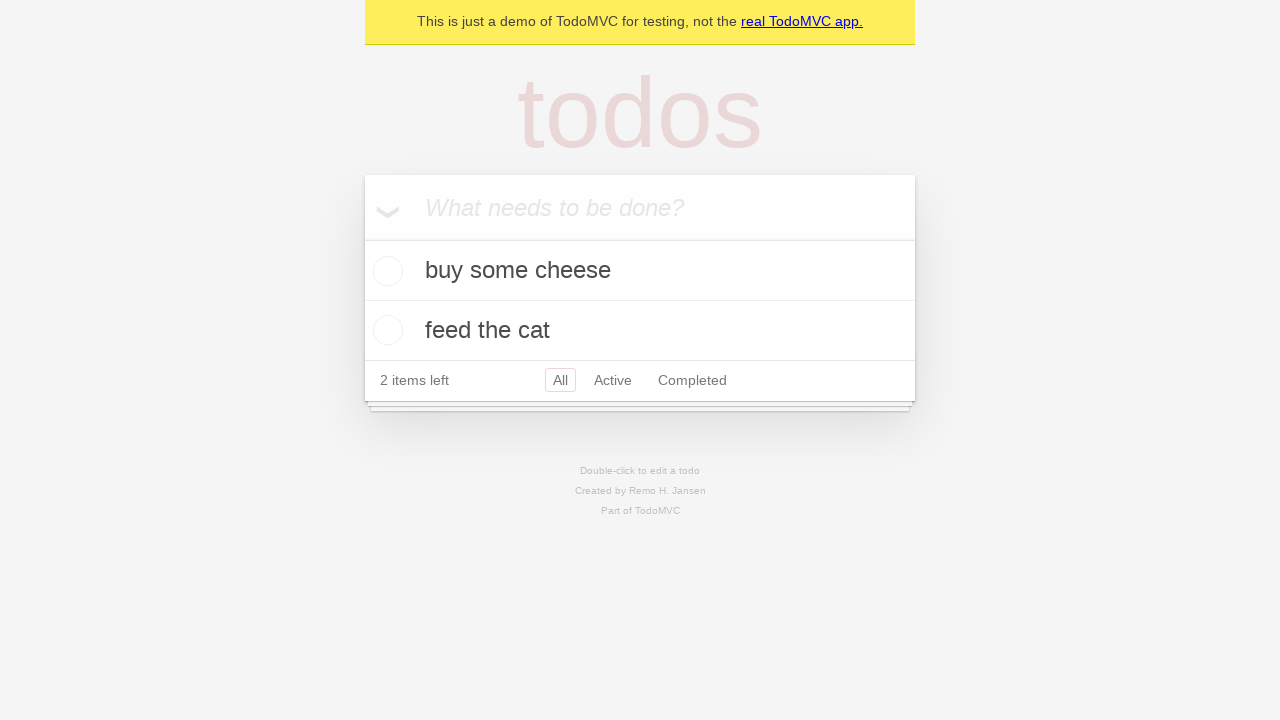

Filled todo input with 'book a doctors appointment' on internal:attr=[placeholder="What needs to be done?"i]
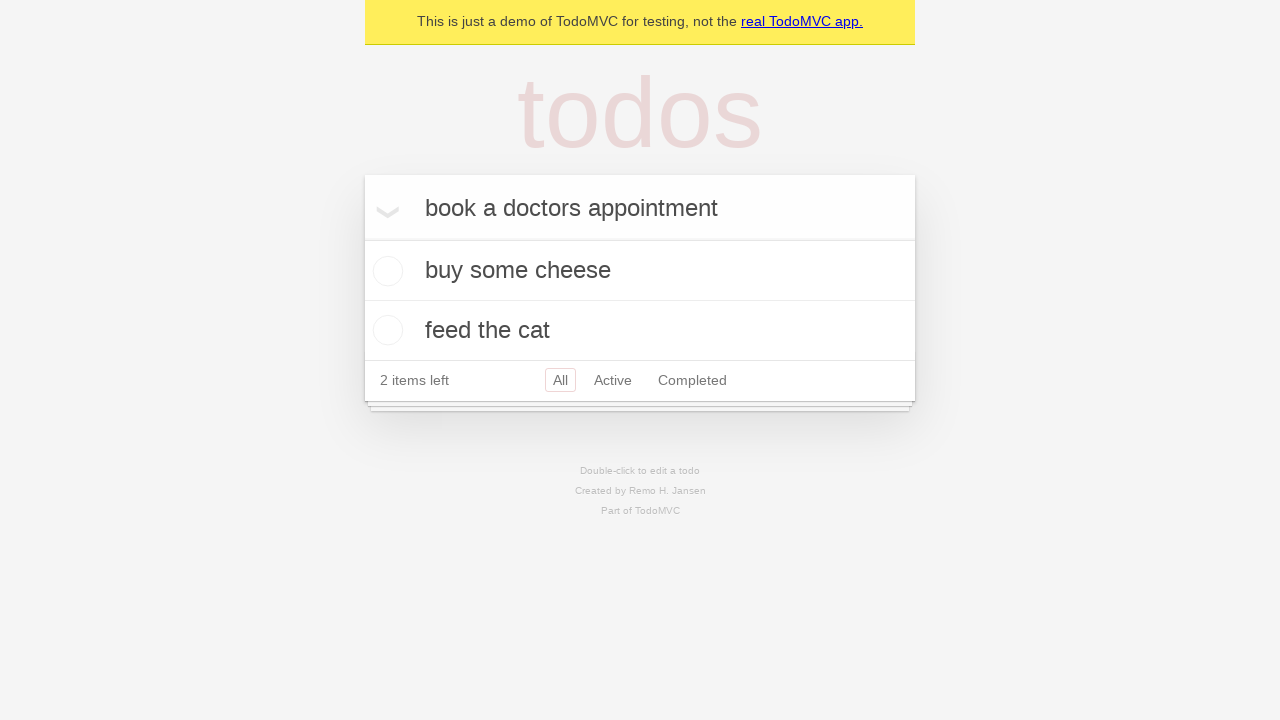

Pressed Enter to create third todo on internal:attr=[placeholder="What needs to be done?"i]
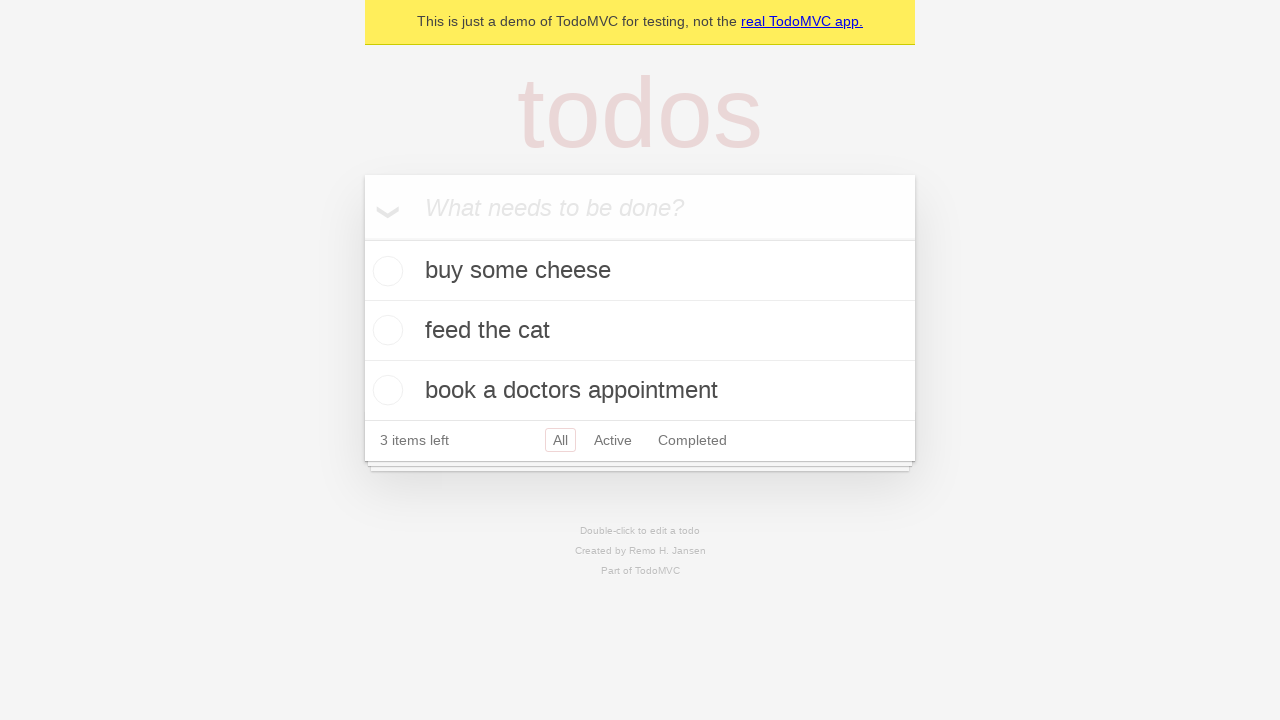

Waited for todo items to load
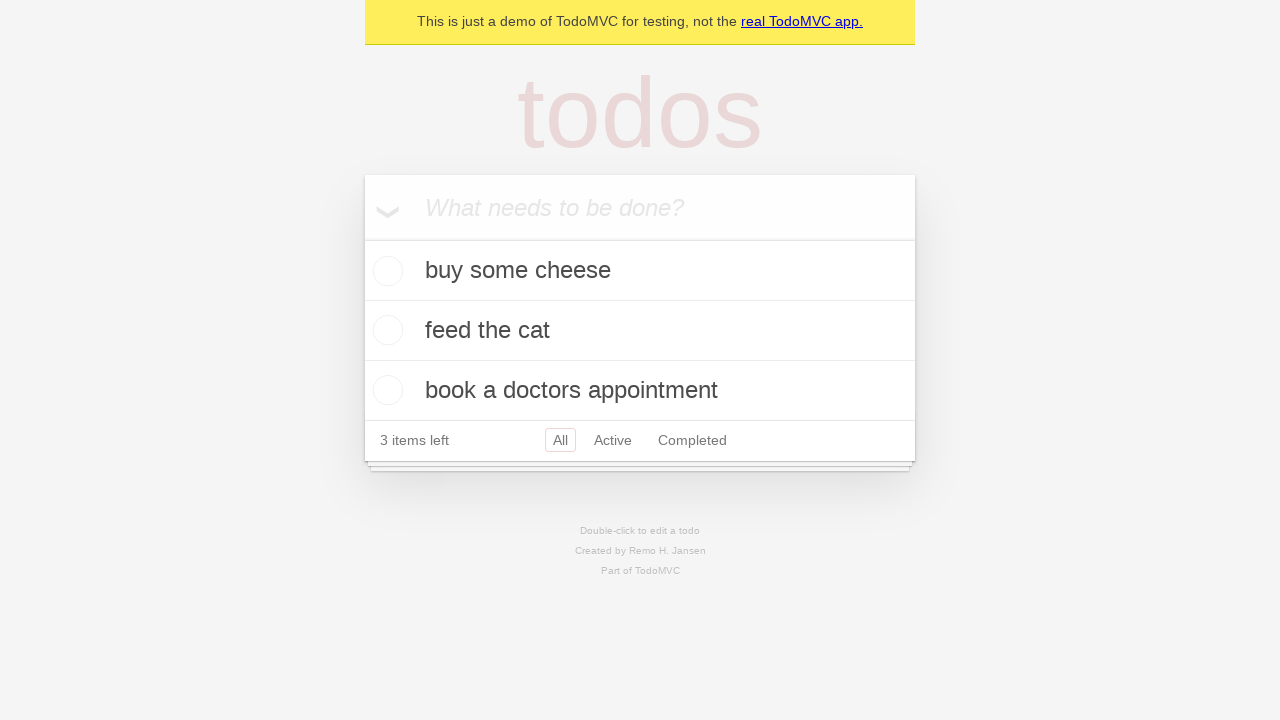

Marked second todo as completed at (385, 330) on internal:testid=[data-testid="todo-item"s] >> nth=1 >> internal:role=checkbox
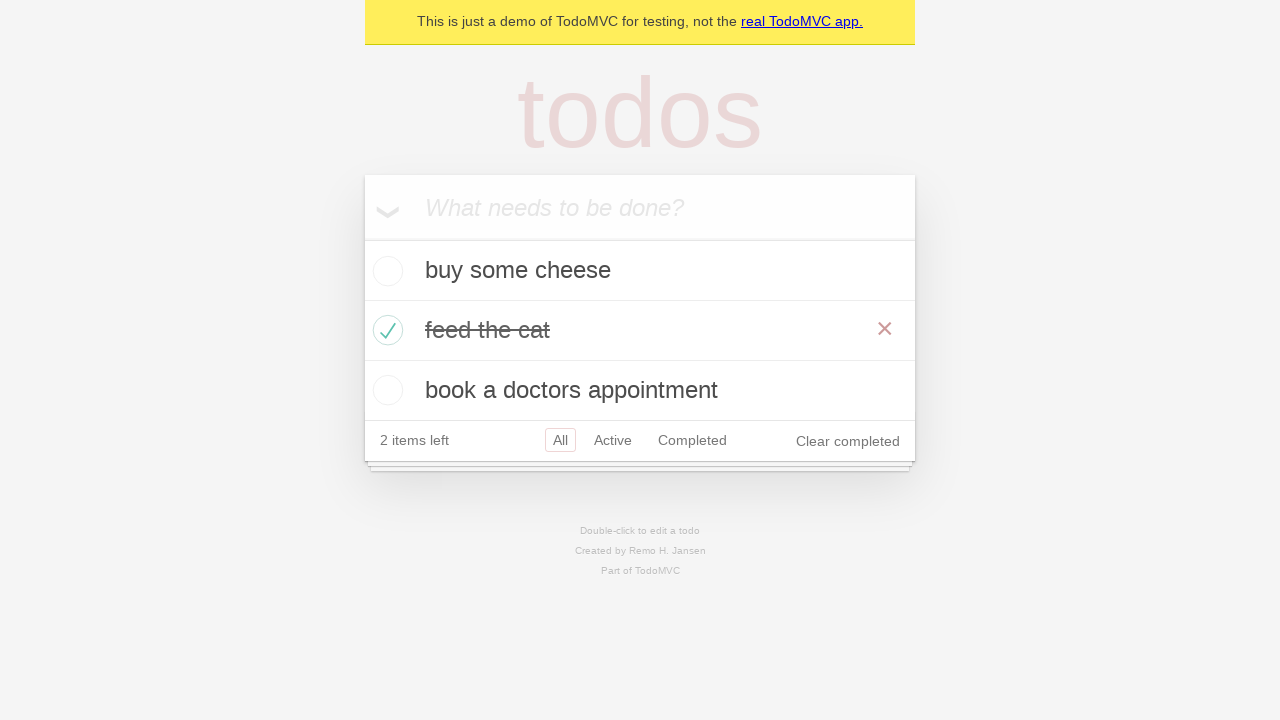

Clicked 'Active' filter to show only active todos at (613, 440) on internal:role=link[name="Active"i]
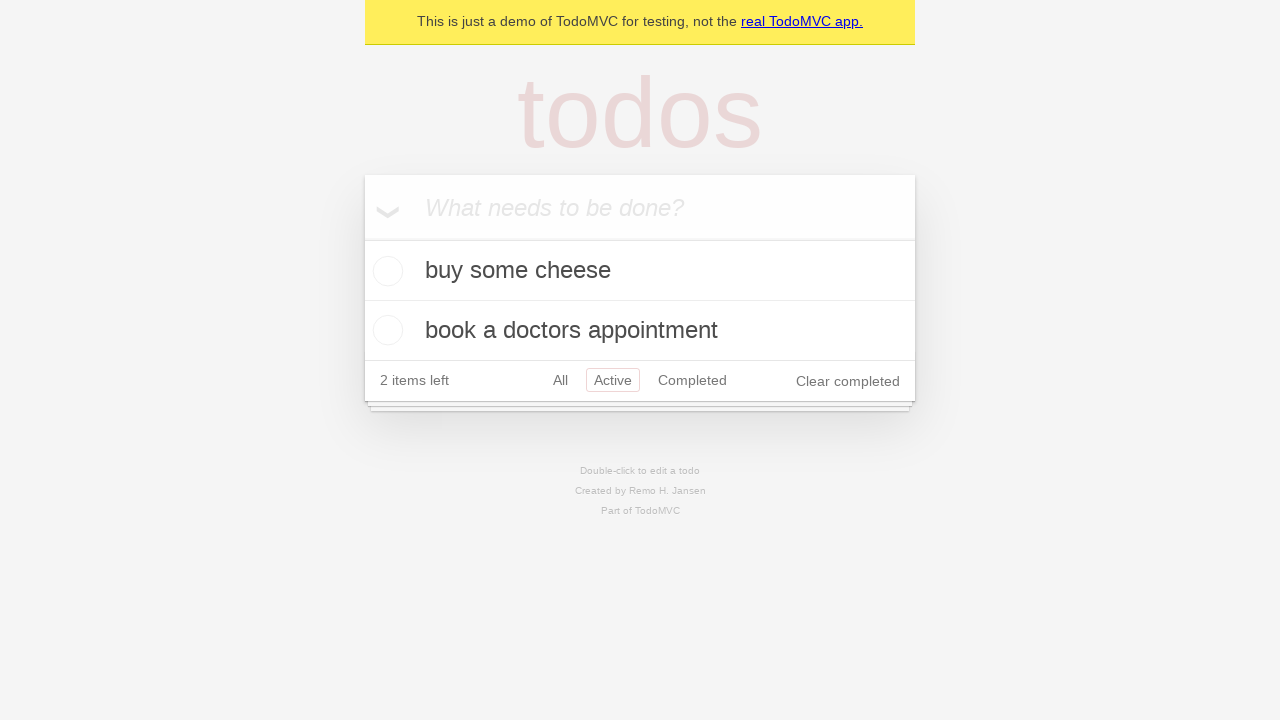

Clicked 'Completed' filter to show only completed todos at (692, 380) on internal:role=link[name="Completed"i]
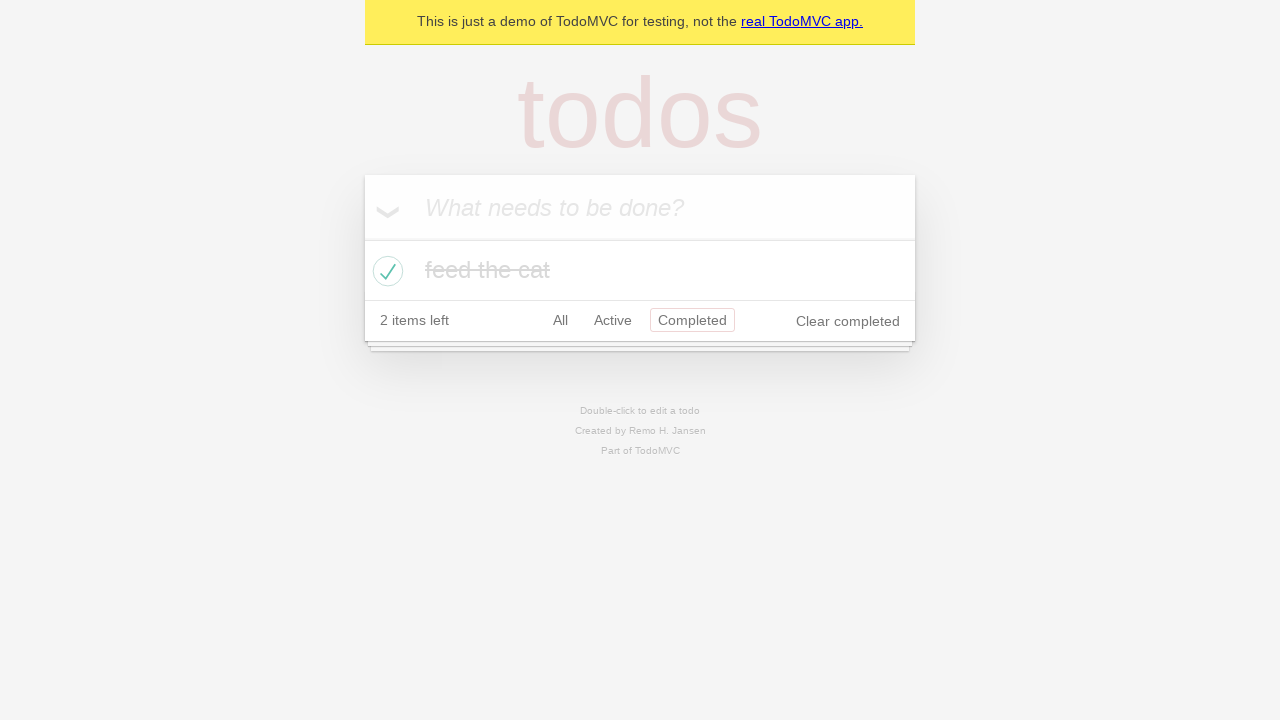

Clicked 'All' filter to display all todo items at (560, 320) on internal:role=link[name="All"i]
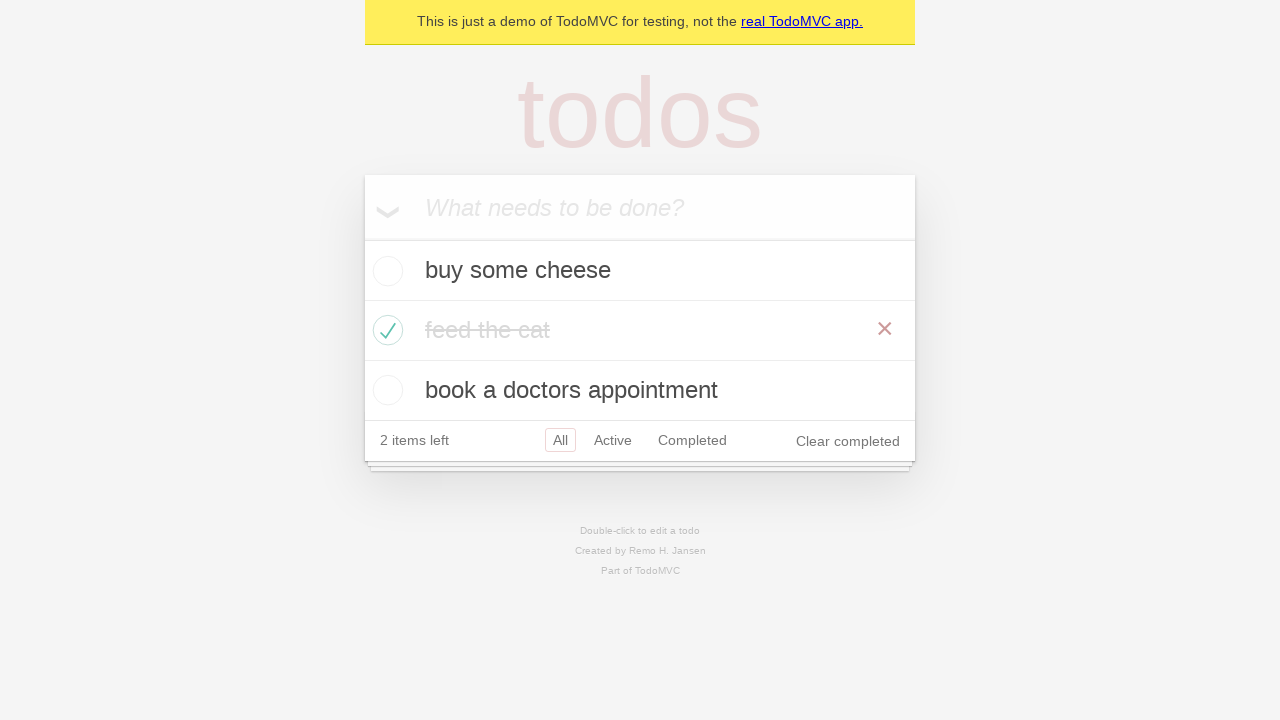

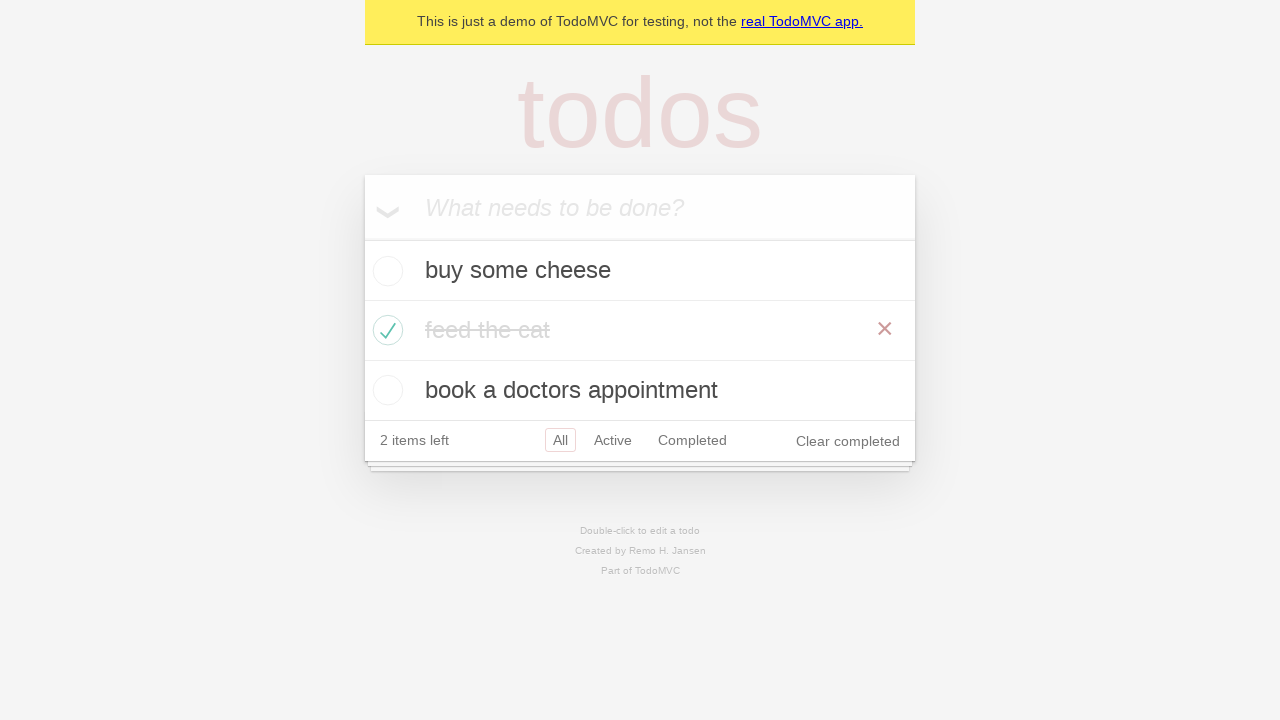